Tests marking individual todo items as complete using their checkboxes

Starting URL: https://demo.playwright.dev/todomvc

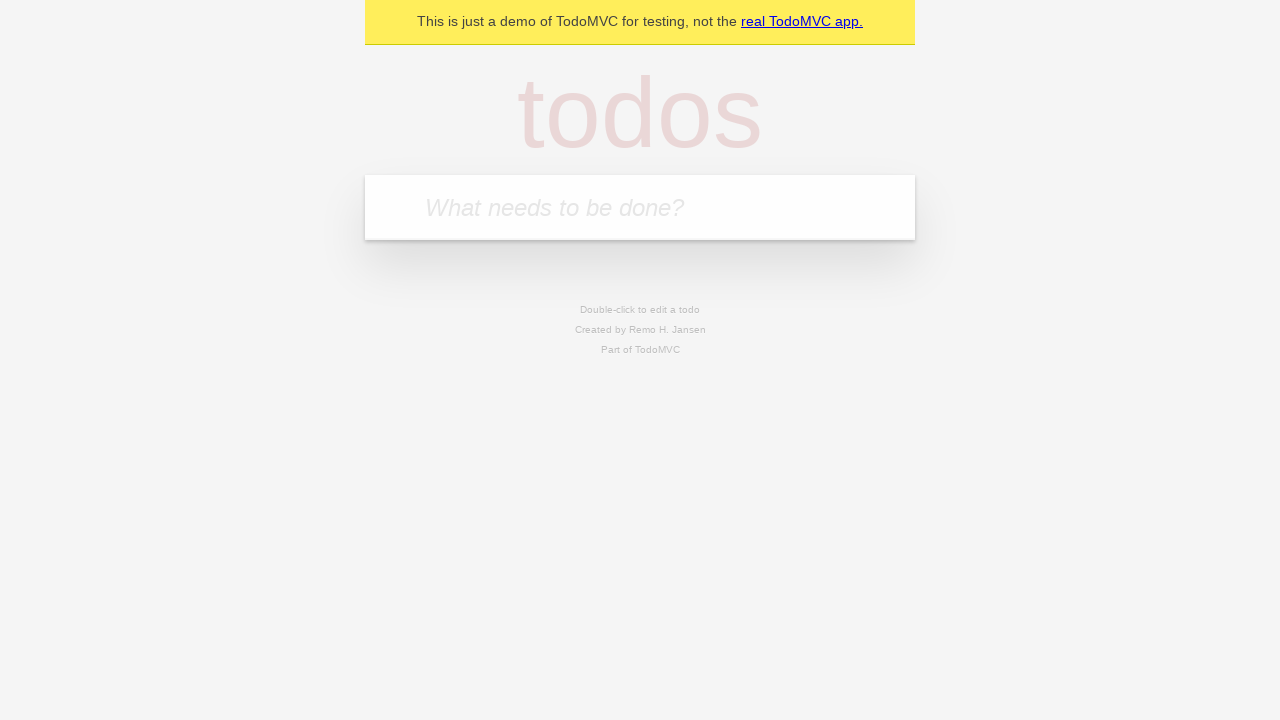

Filled todo input field with 'buy some cheese' on internal:attr=[placeholder="What needs to be done?"i]
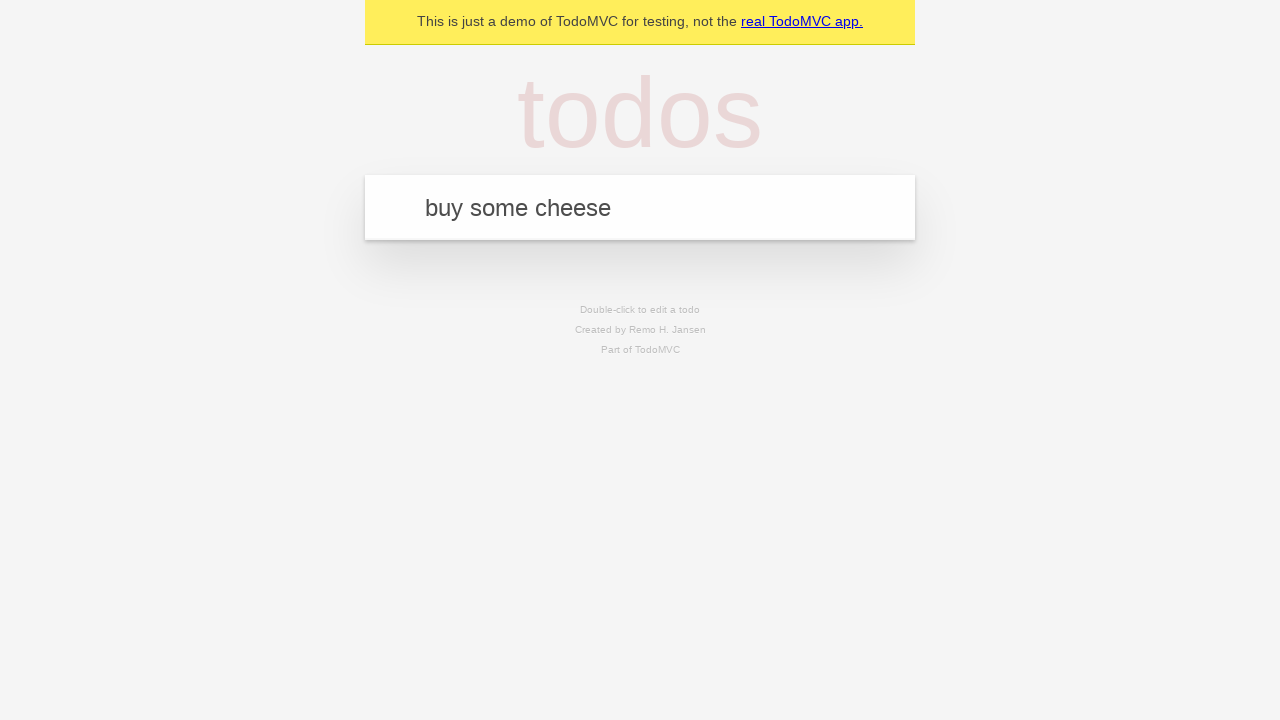

Pressed Enter to add 'buy some cheese' to todo list on internal:attr=[placeholder="What needs to be done?"i]
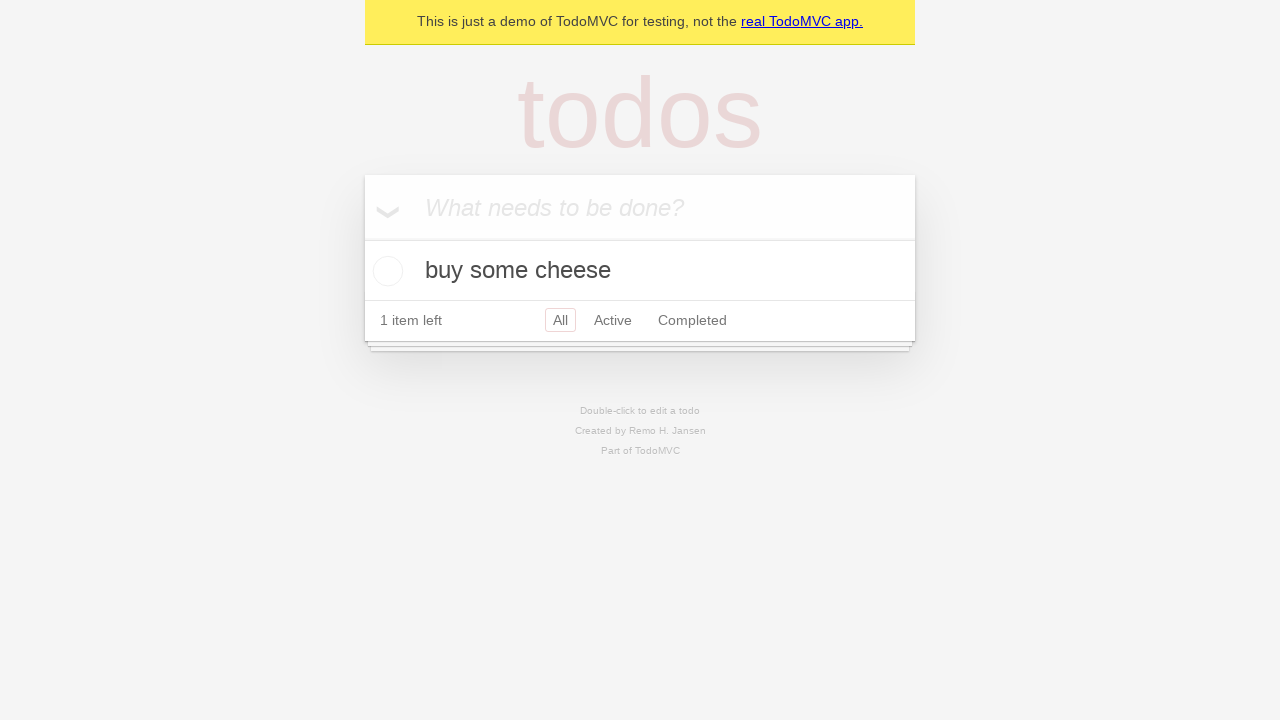

Filled todo input field with 'feed the cat' on internal:attr=[placeholder="What needs to be done?"i]
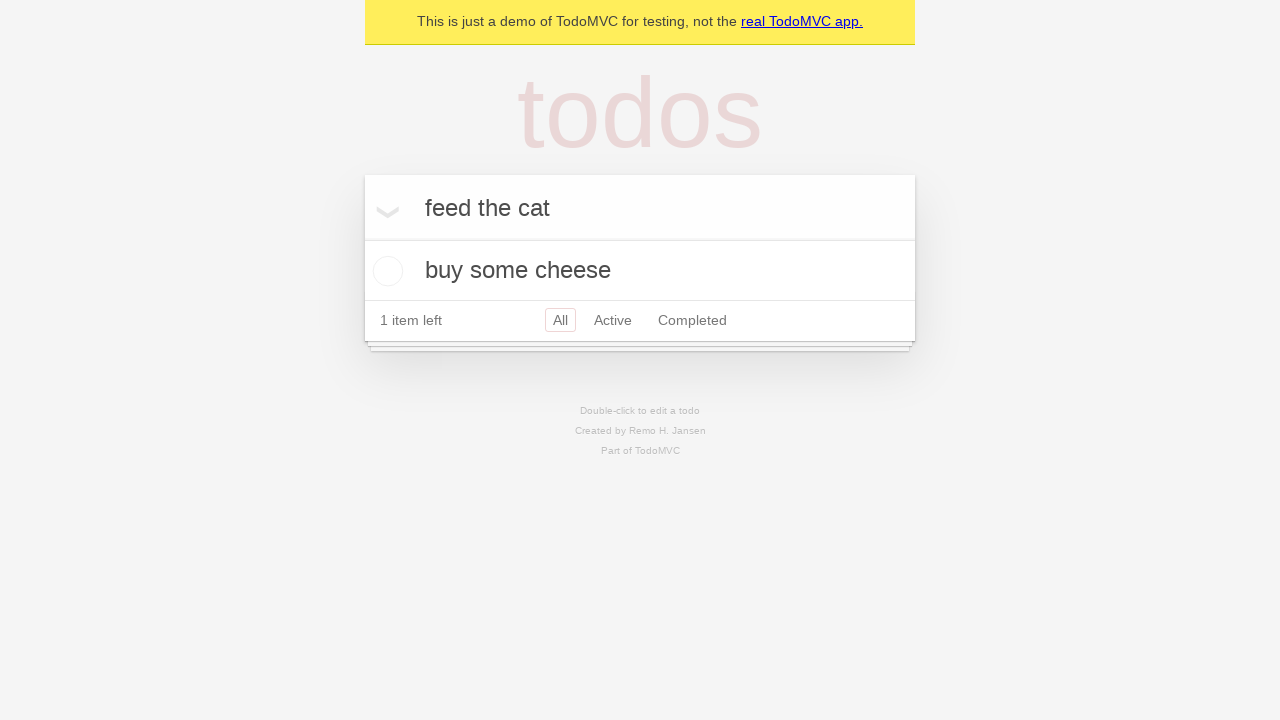

Pressed Enter to add 'feed the cat' to todo list on internal:attr=[placeholder="What needs to be done?"i]
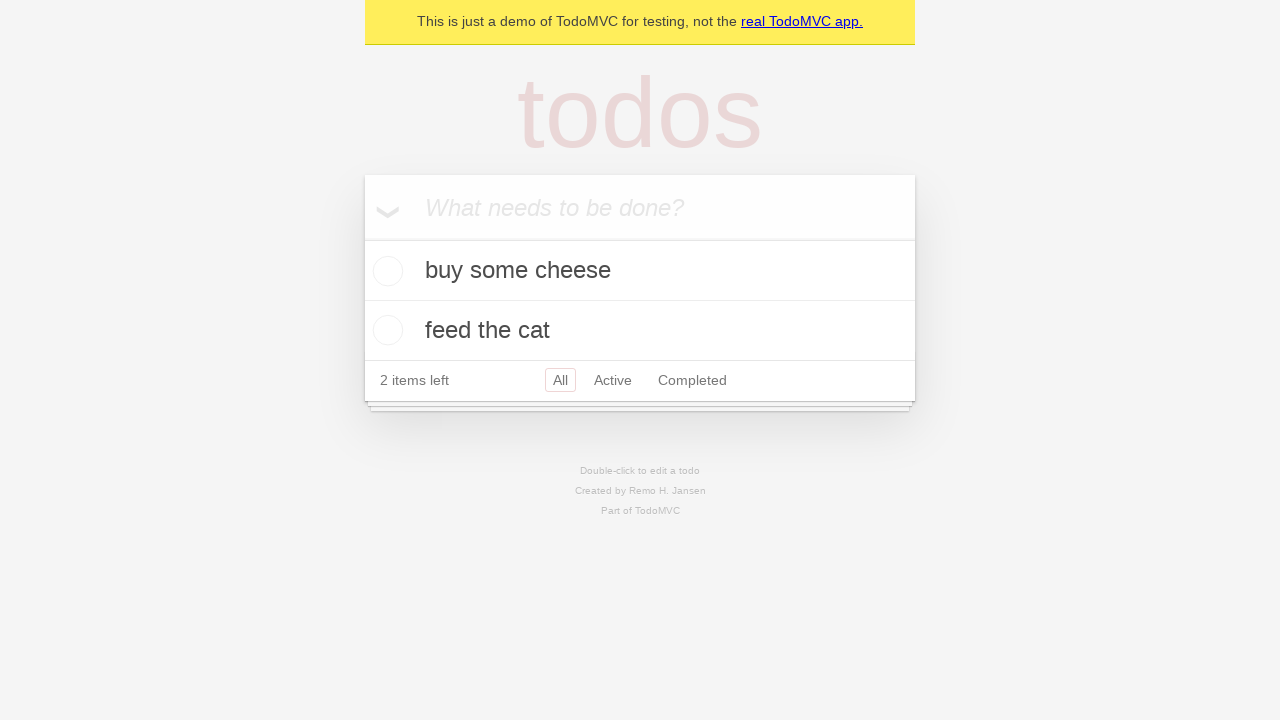

Waited for both todo items to appear in the DOM
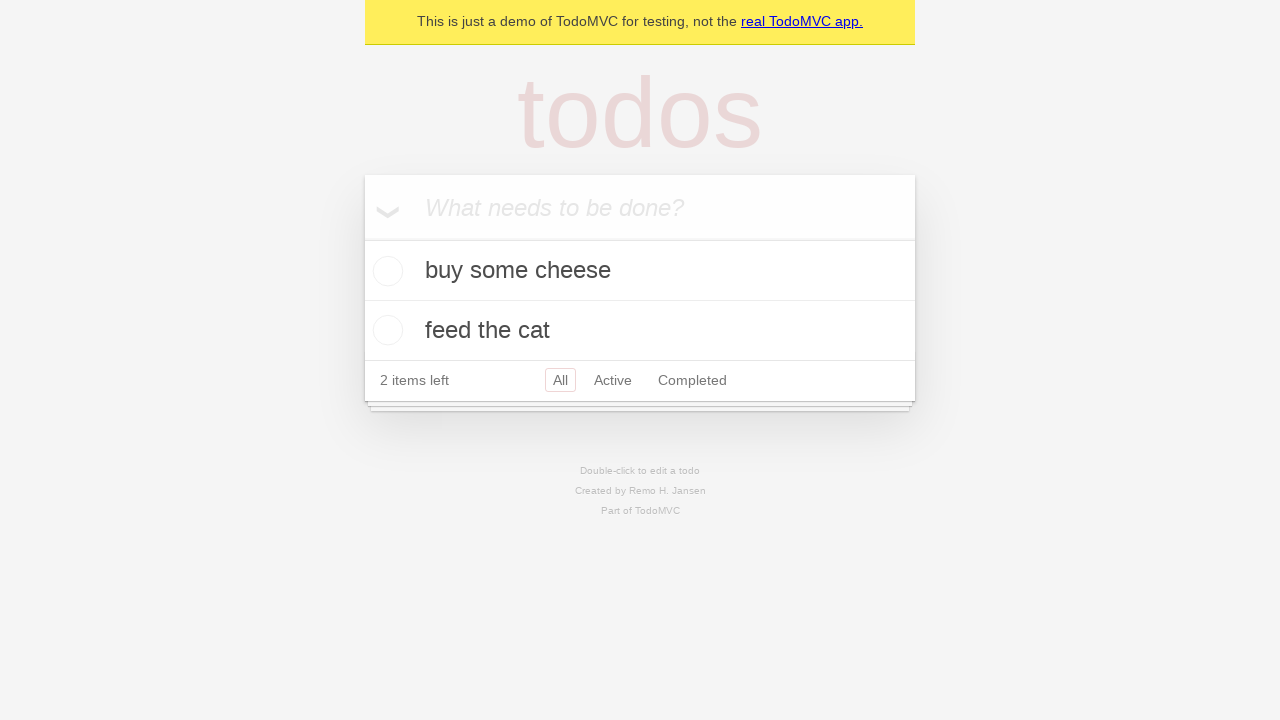

Marked first todo item 'buy some cheese' as complete at (385, 271) on internal:testid=[data-testid="todo-item"s] >> nth=0 >> internal:role=checkbox
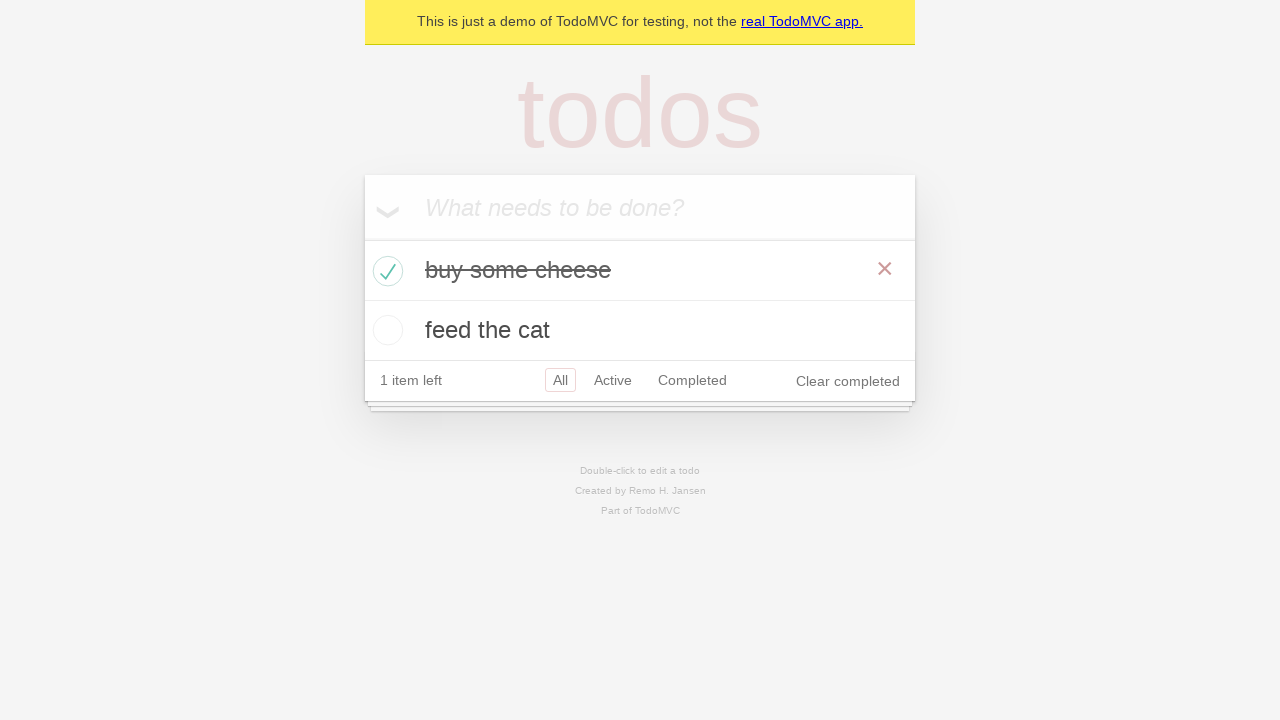

Marked second todo item 'feed the cat' as complete at (385, 330) on internal:testid=[data-testid="todo-item"s] >> nth=1 >> internal:role=checkbox
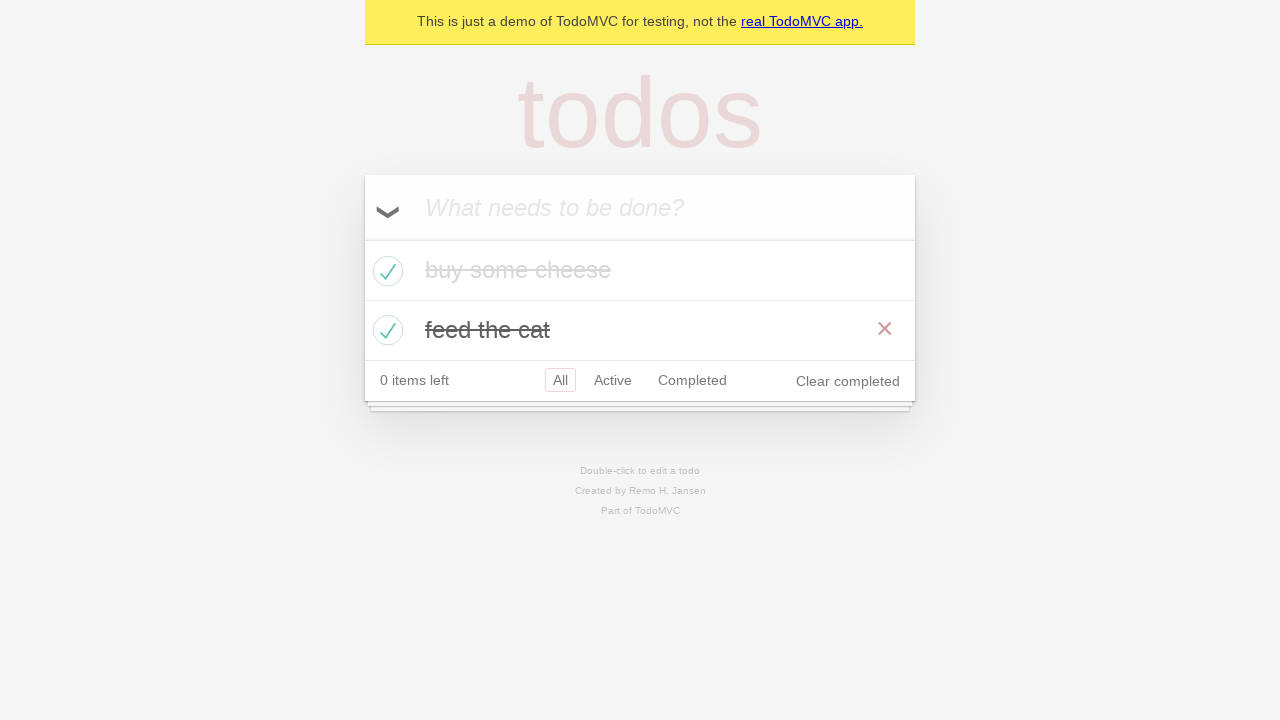

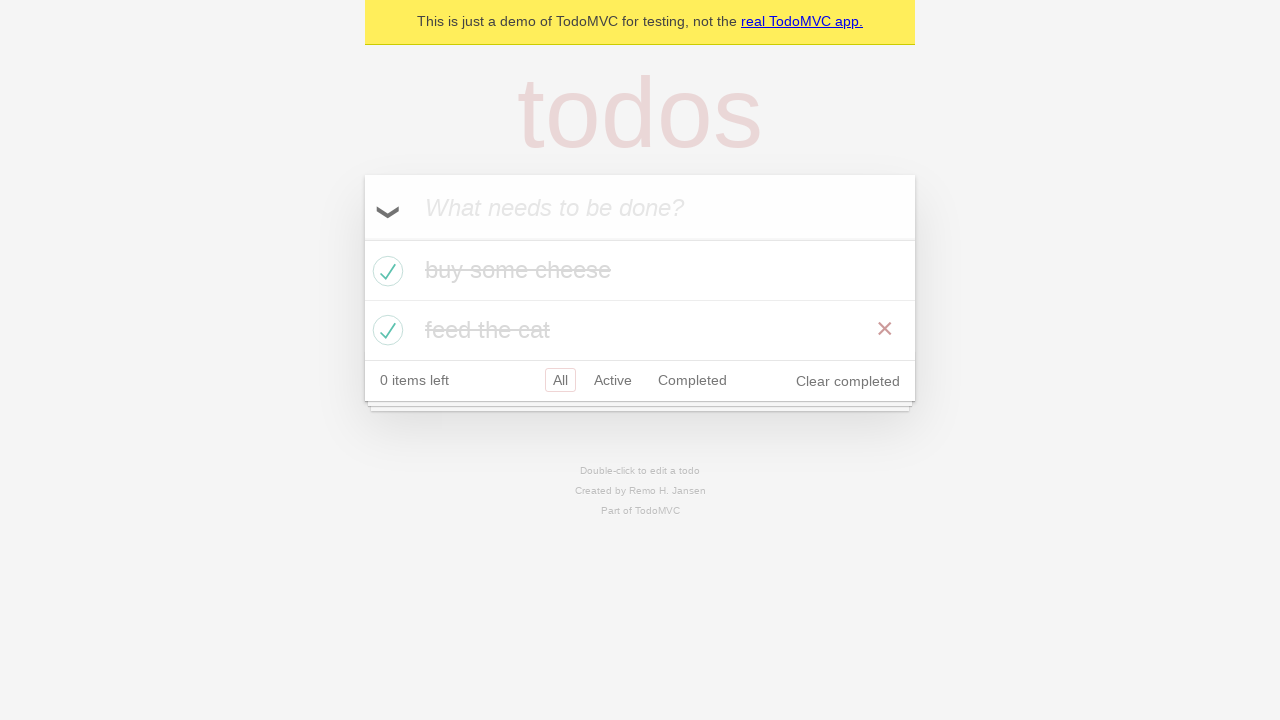